Tests handling a JavaScript alert by clicking an alert button and accepting the alert dialog

Starting URL: https://testautomationpractice.blogspot.com/

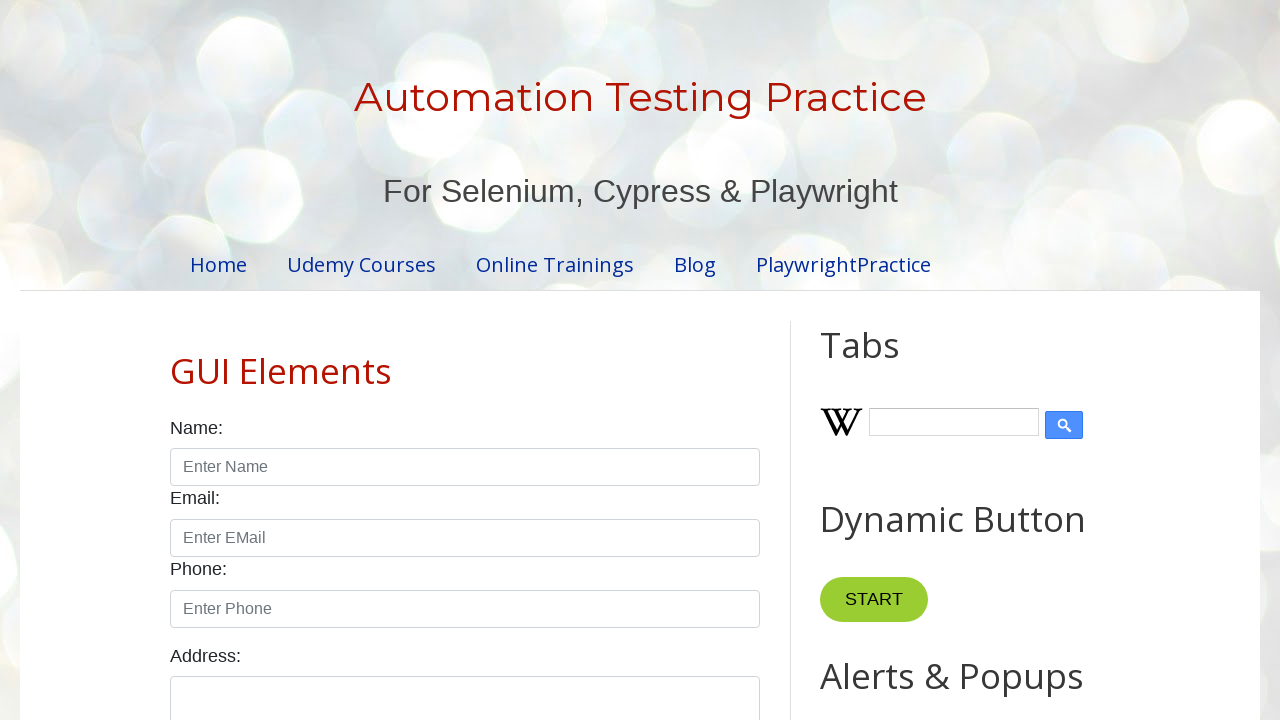

Set up dialog handler to accept alerts
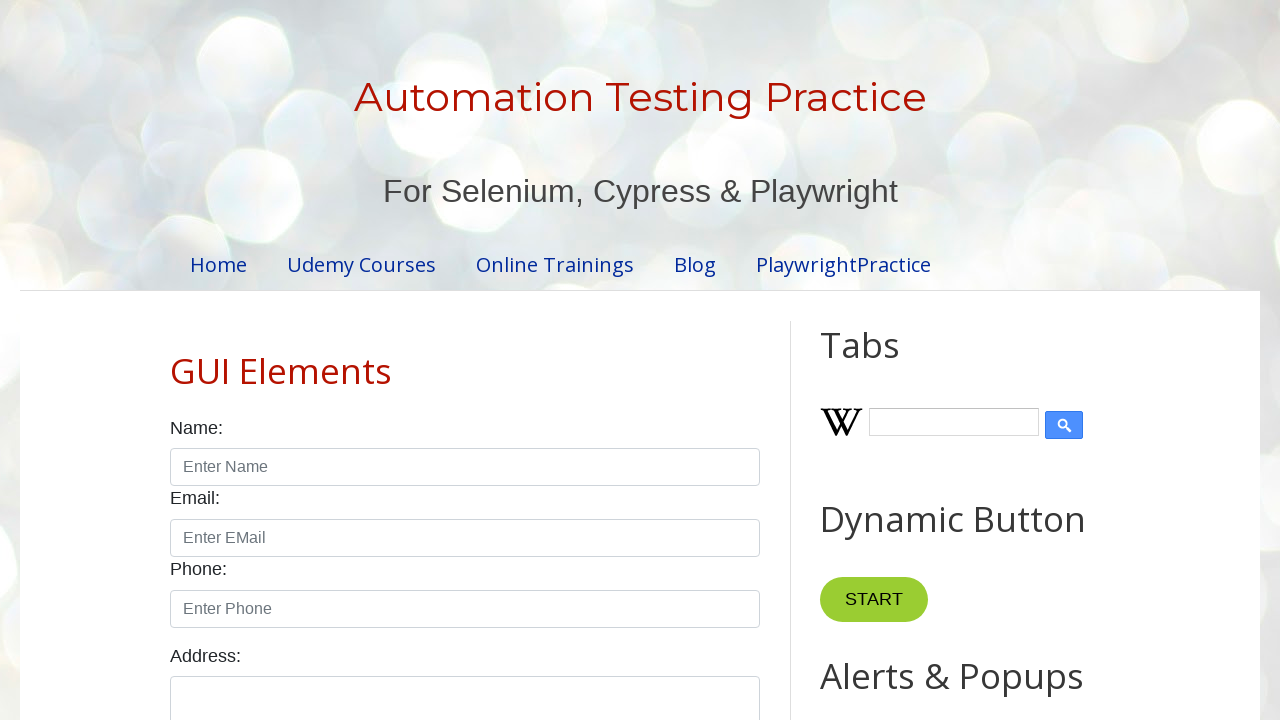

Clicked the alert button at (888, 361) on #alertBtn
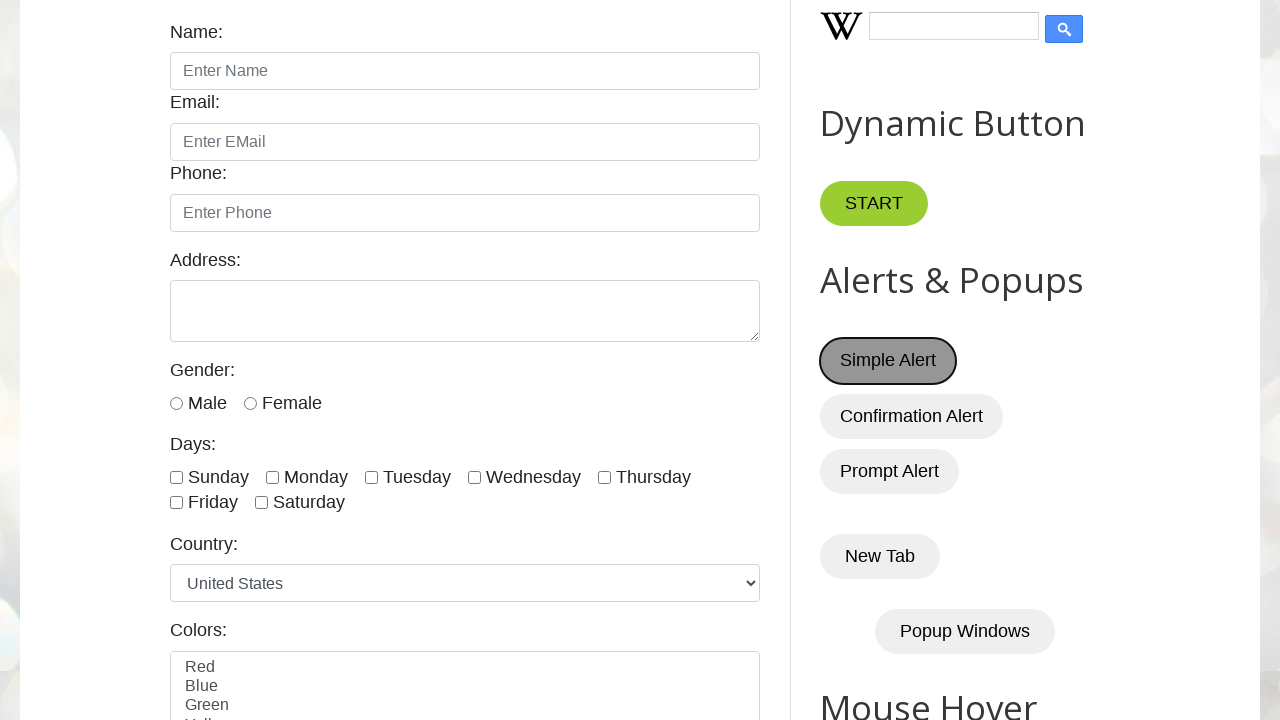

Waited 500ms for alert dialog to be handled
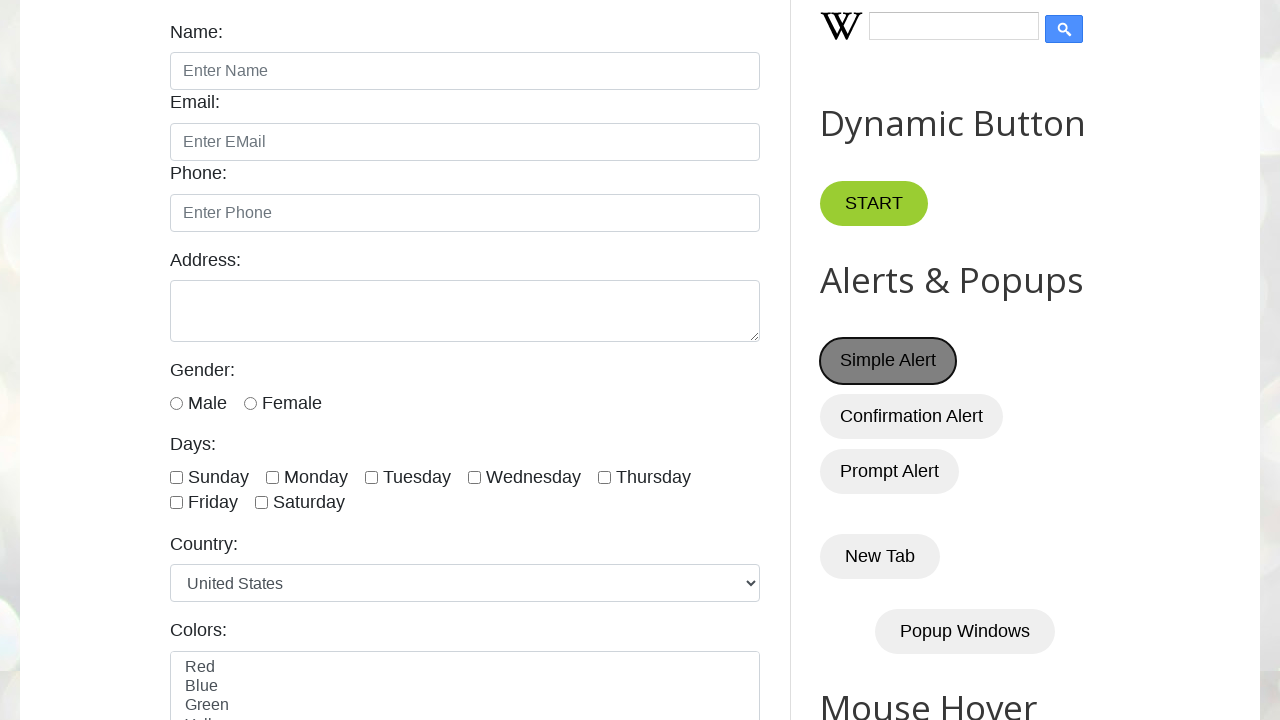

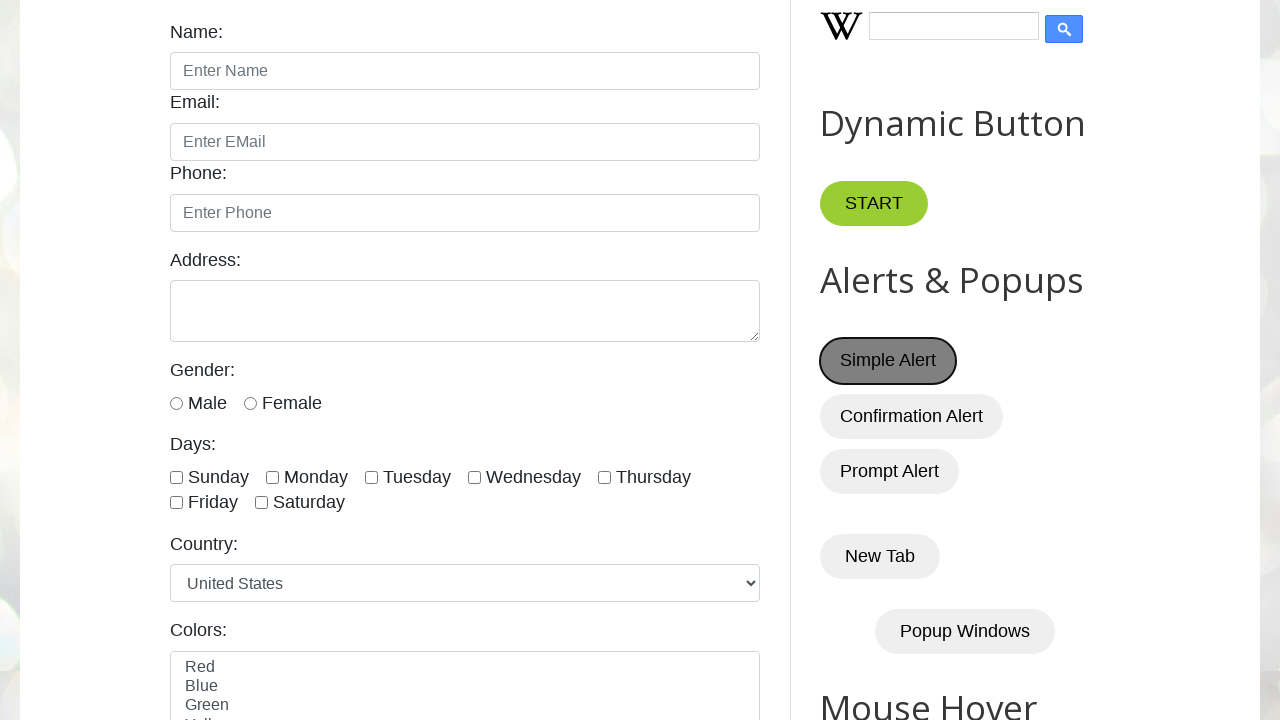